Tests JavaScript alert handling by clicking a button that triggers an alert and then accepting/dismissing it

Starting URL: https://demoqa.com/alerts

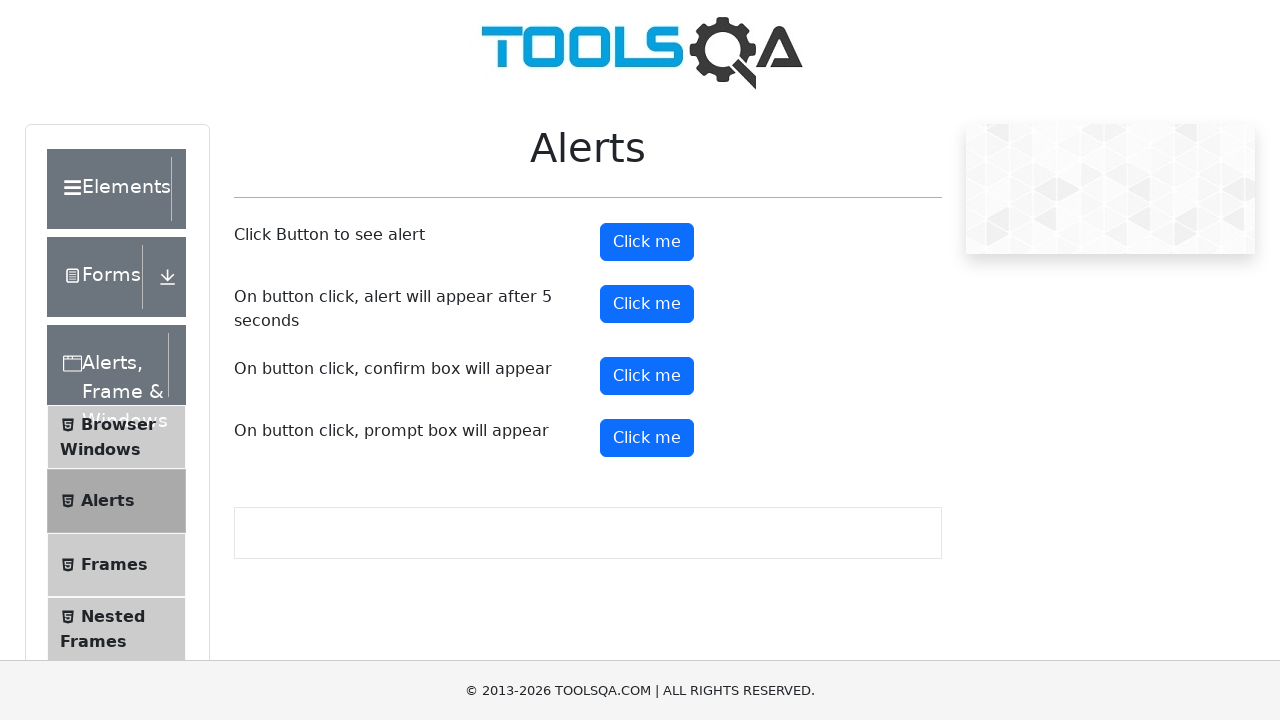

Clicked alert button to trigger JavaScript alert at (647, 242) on #alertButton
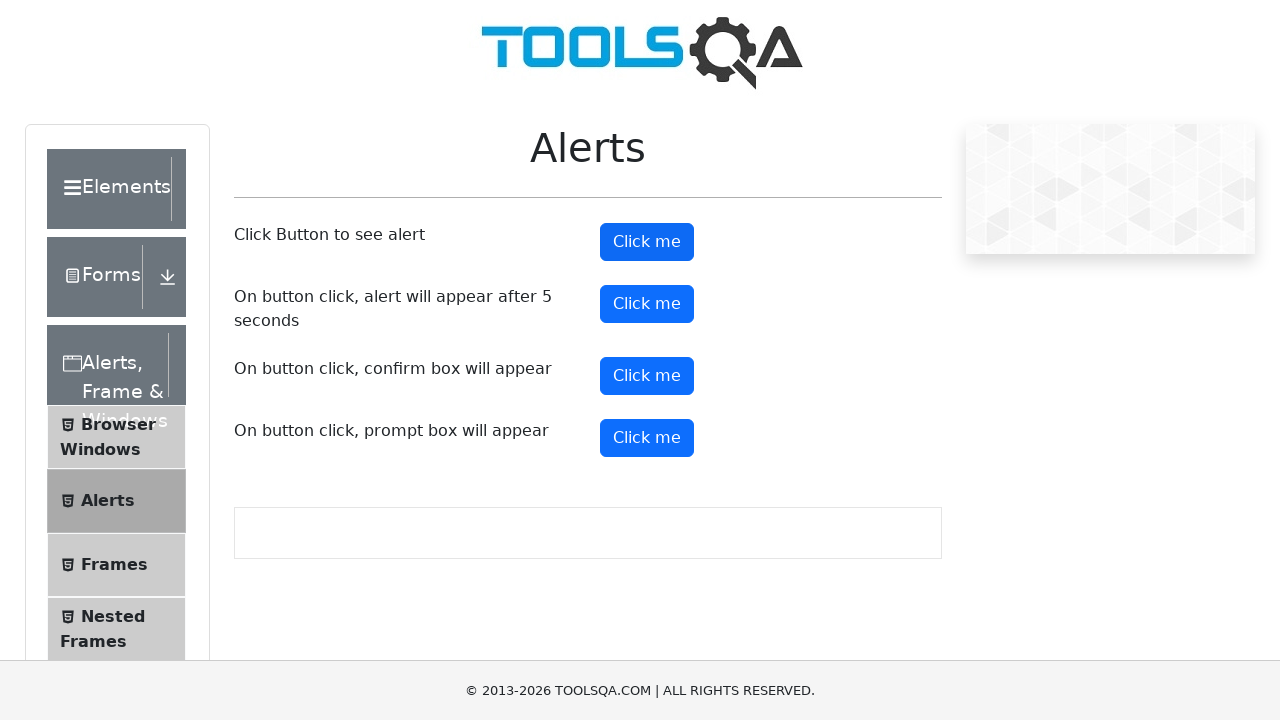

Set up dialog handler to accept alerts
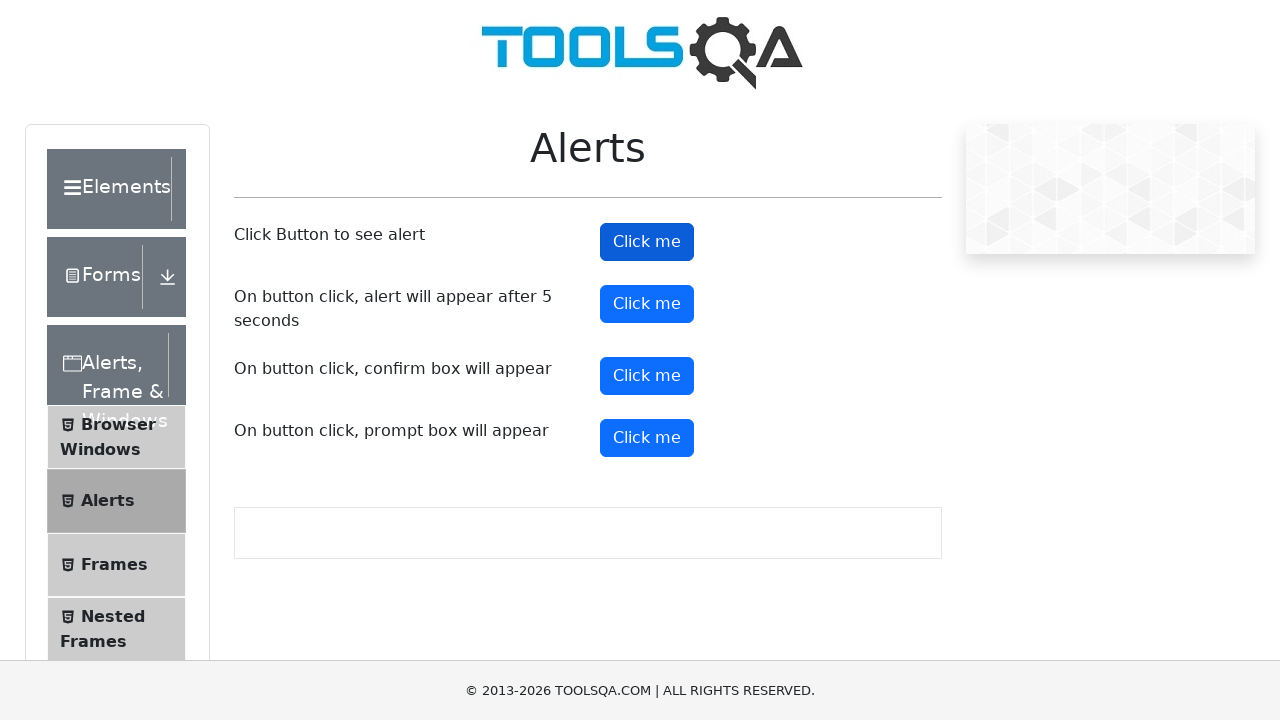

Registered custom dialog handler that logs and accepts alerts
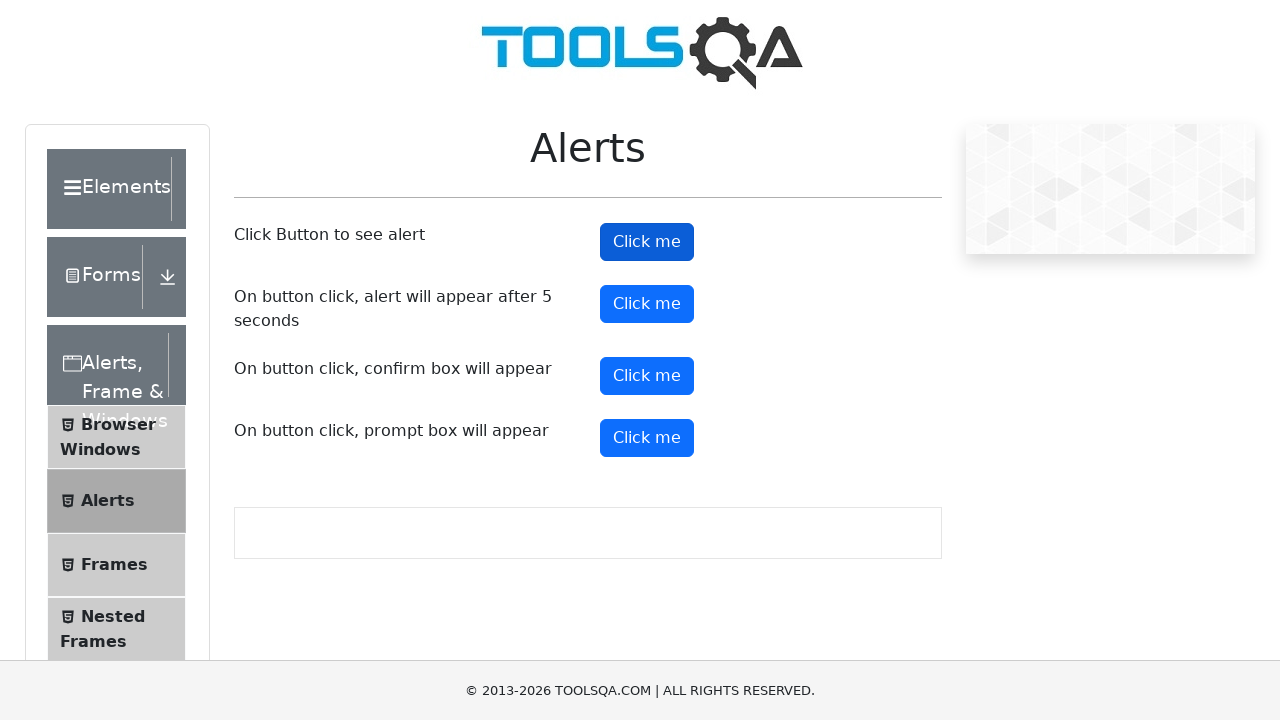

Clicked alert button again to demonstrate alert handling flow at (647, 242) on #alertButton
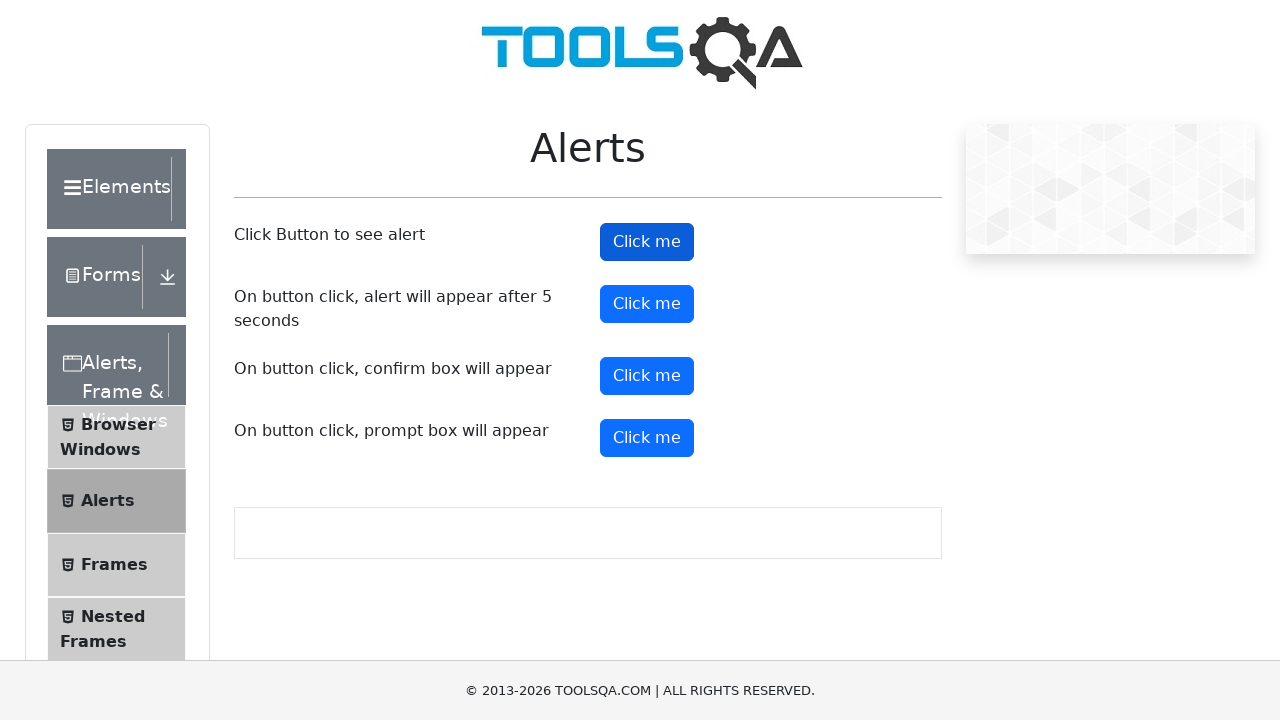

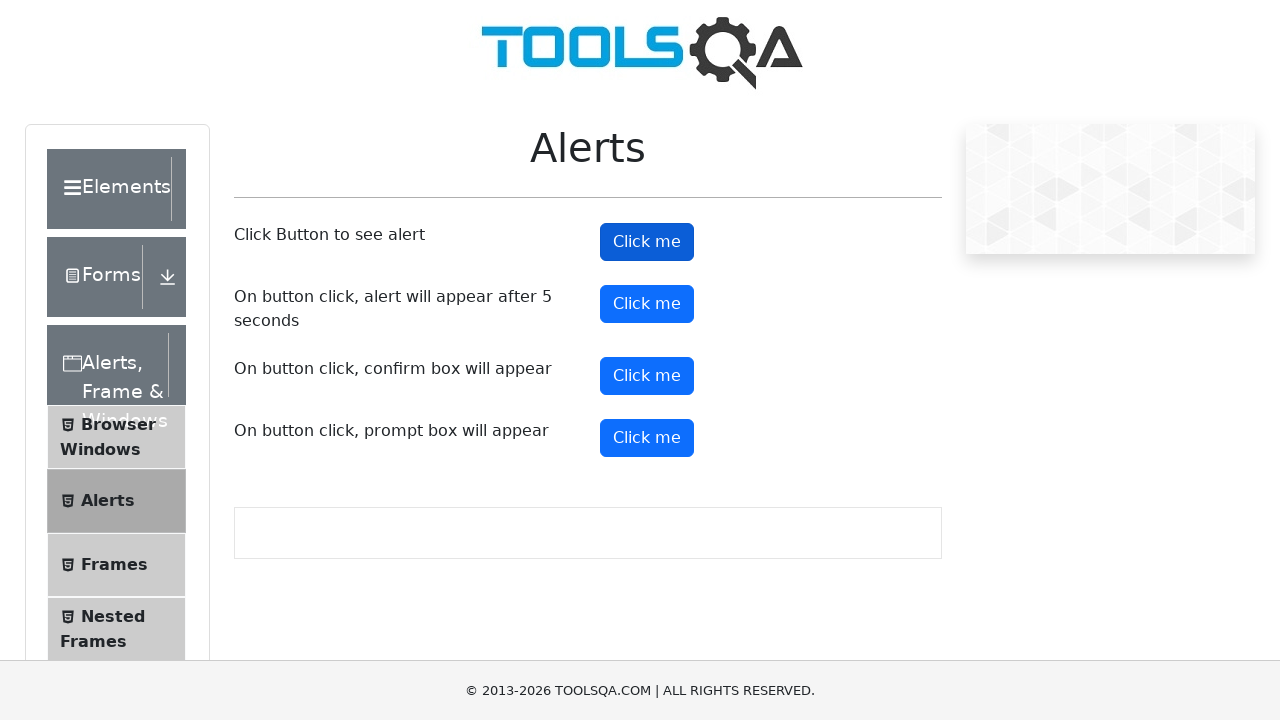